Tests checkbox functionality by clicking the BMW checkbox on the practice page, then navigates back to home page.

Starting URL: https://www.letskodeit.com/practice

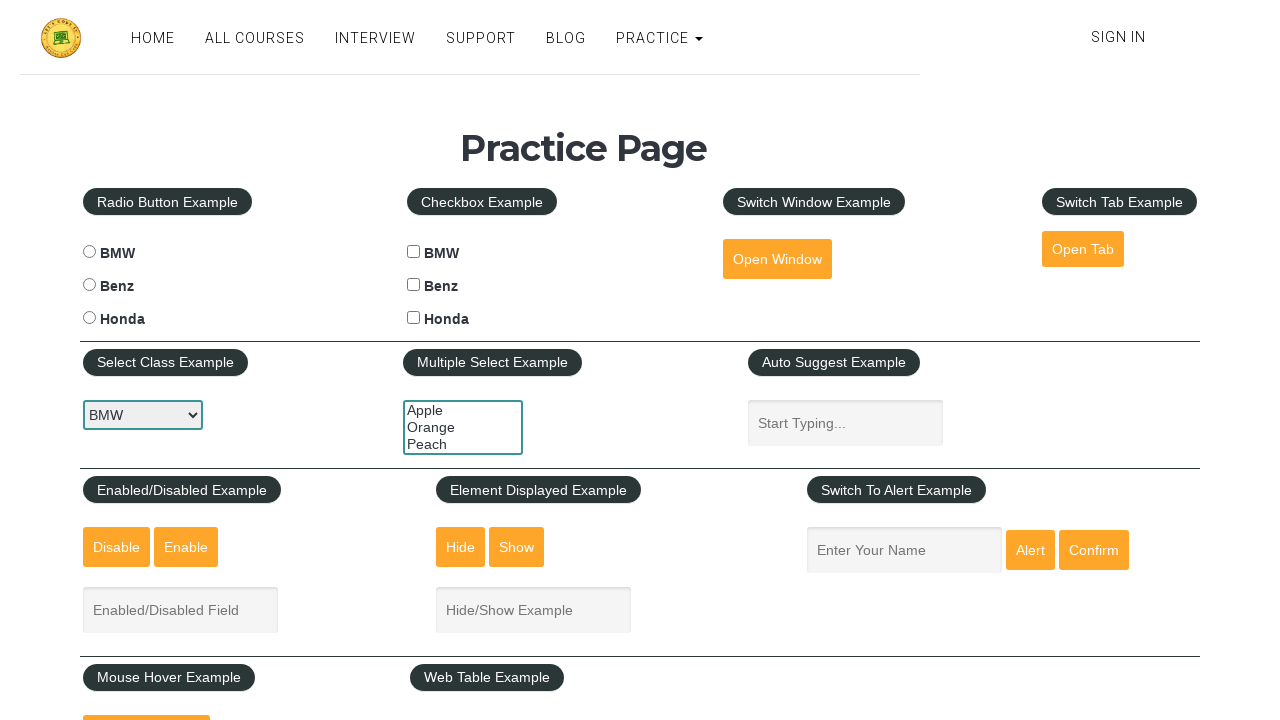

Verified page title is 'Practice Page'
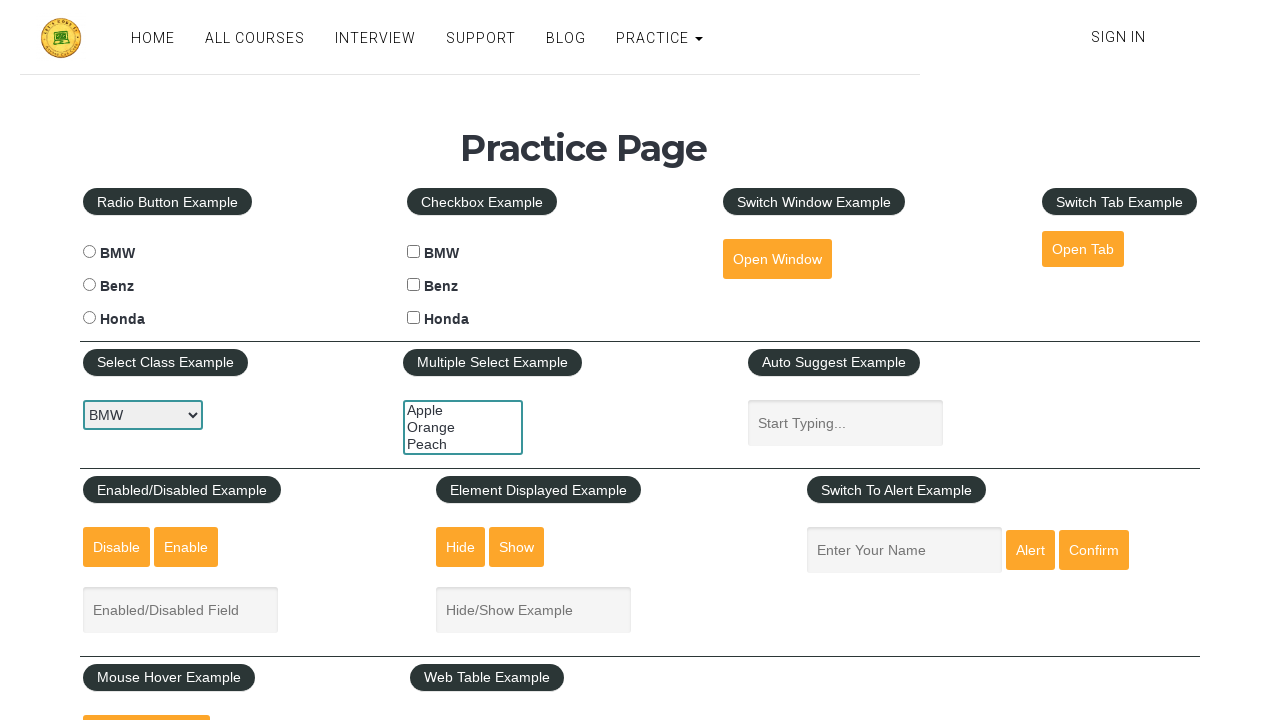

Clicked BMW checkbox at (414, 252) on #bmwcheck
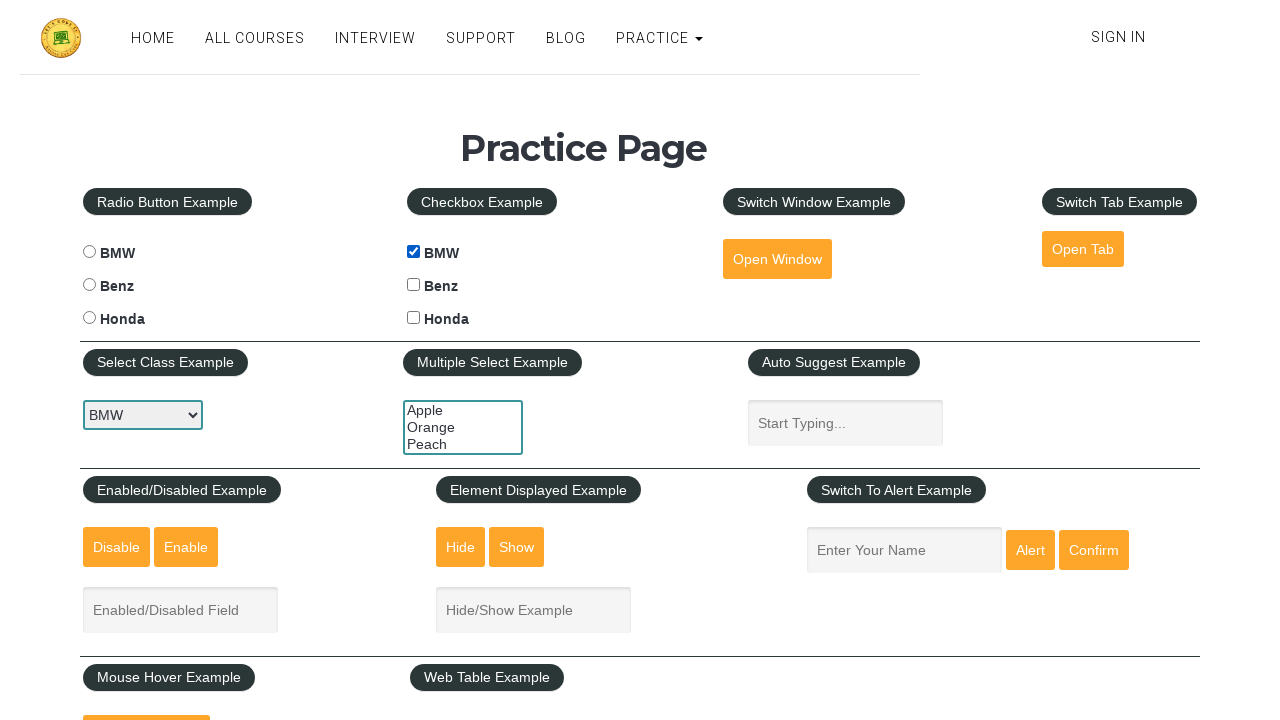

Waited 500ms for checkbox click to register
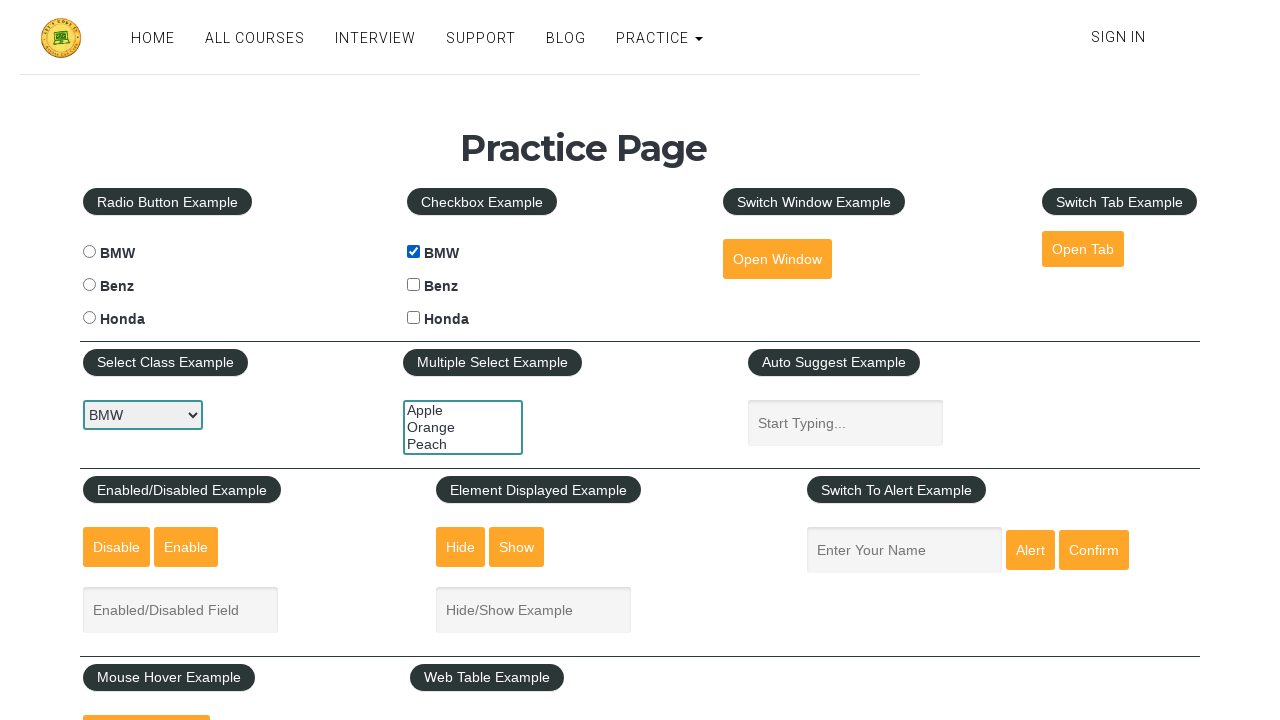

Clicked HOME link to navigate back to home page at (153, 38) on a:text('HOME')
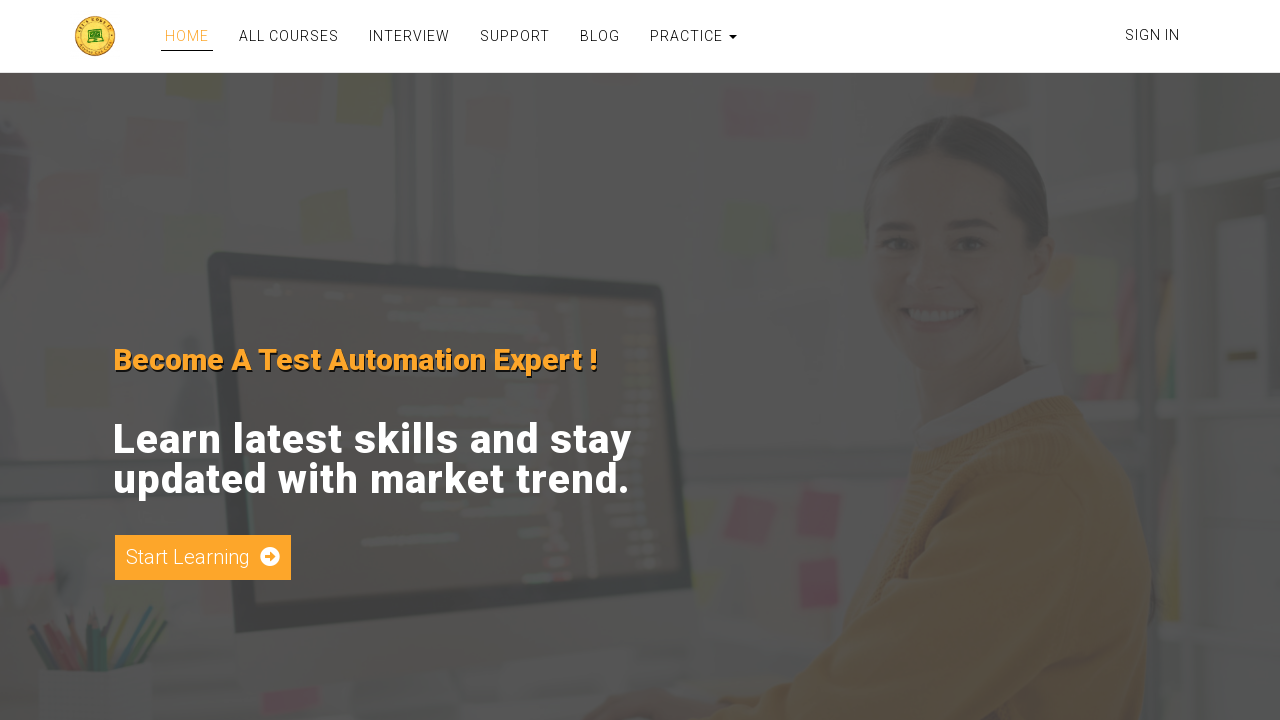

Page load completed
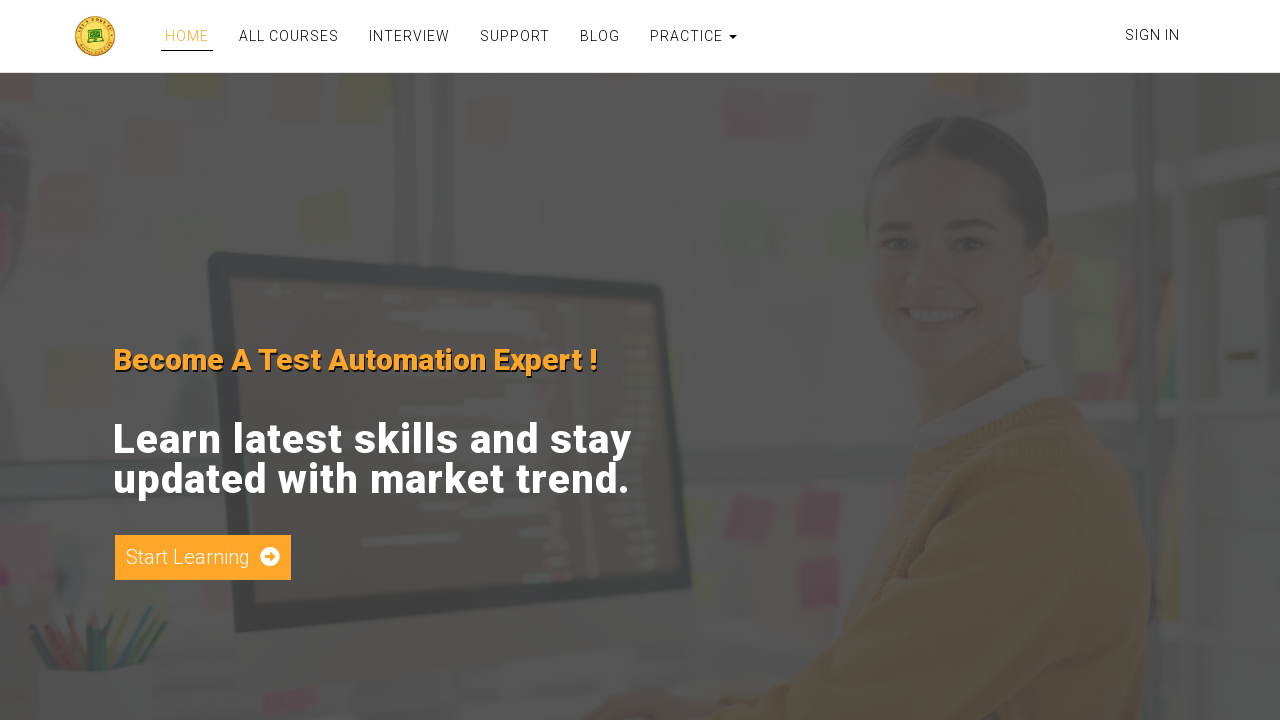

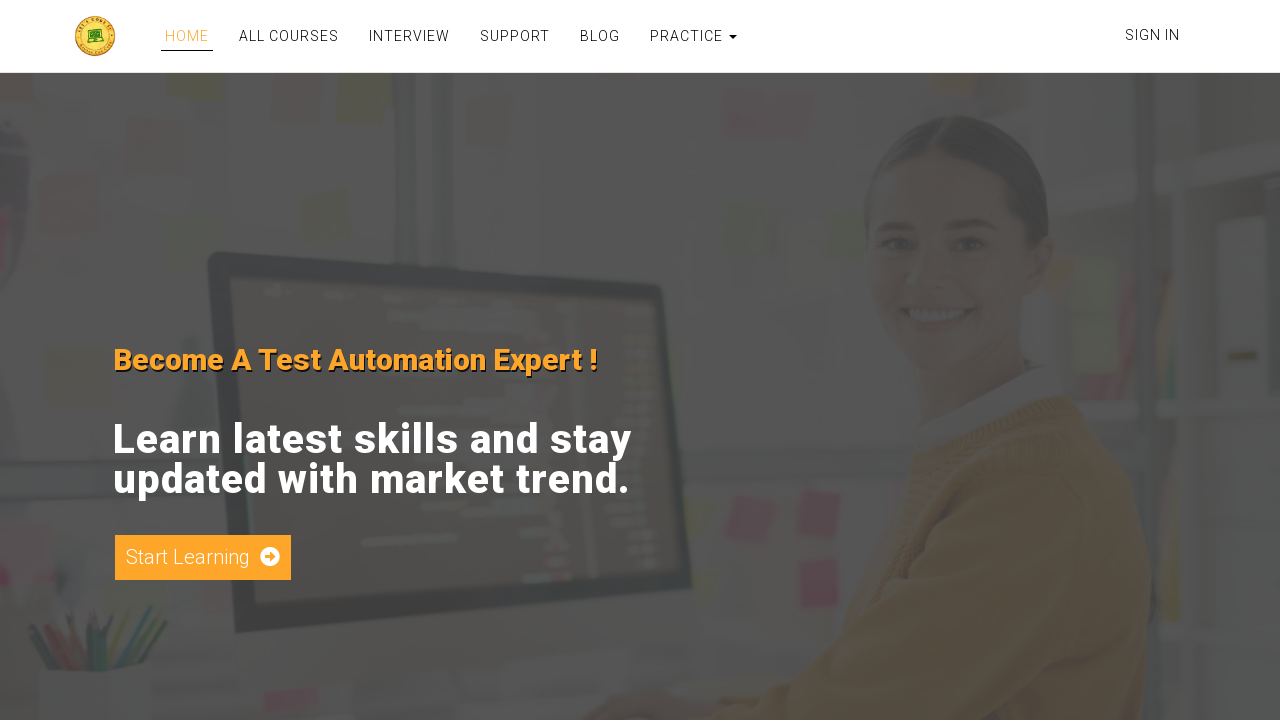